Tests navigation to login page and attempts to submit login form with test credentials

Starting URL: https://www.blazedemo.com

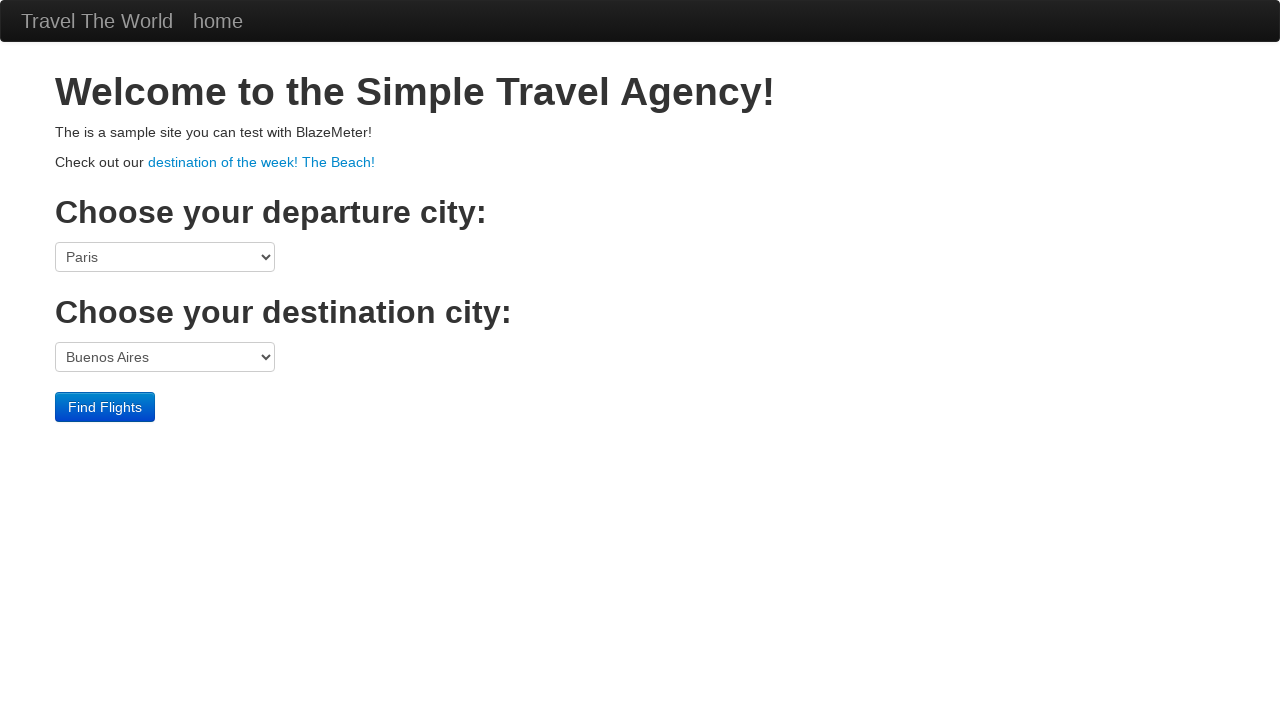

Clicked home link to navigate to login page at (218, 21) on a:text('home')
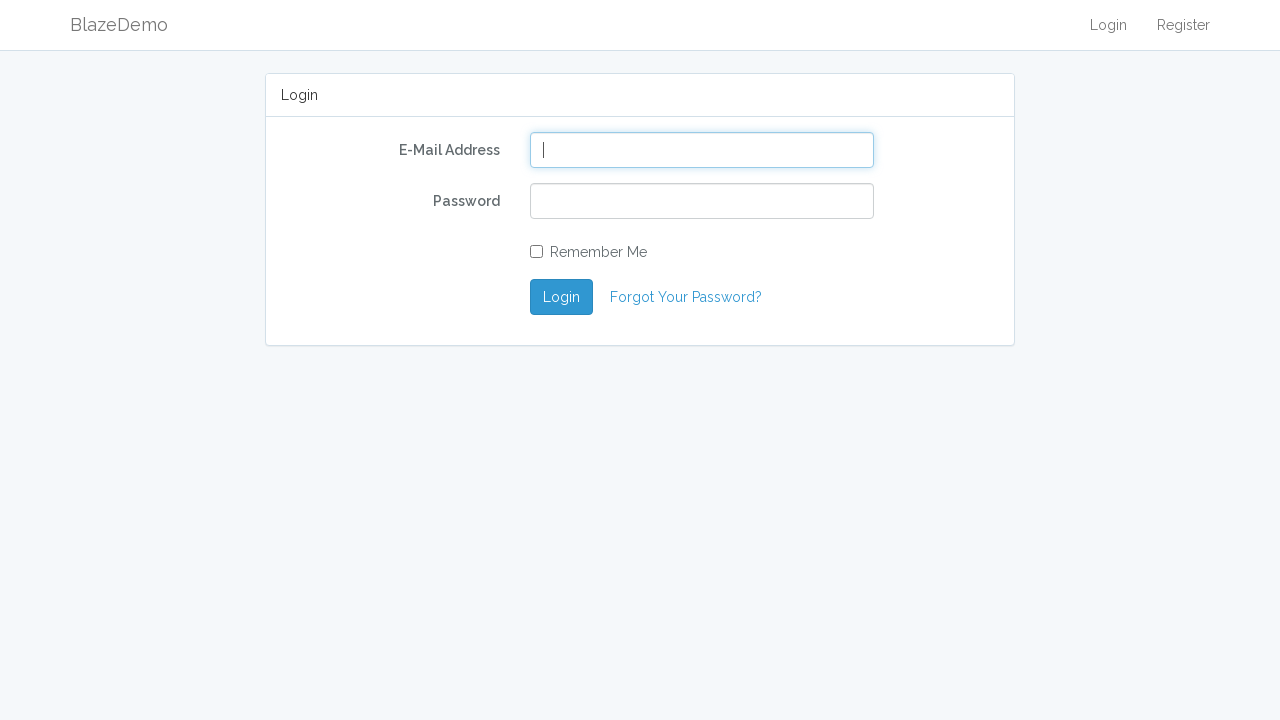

Login panel loaded and is visible
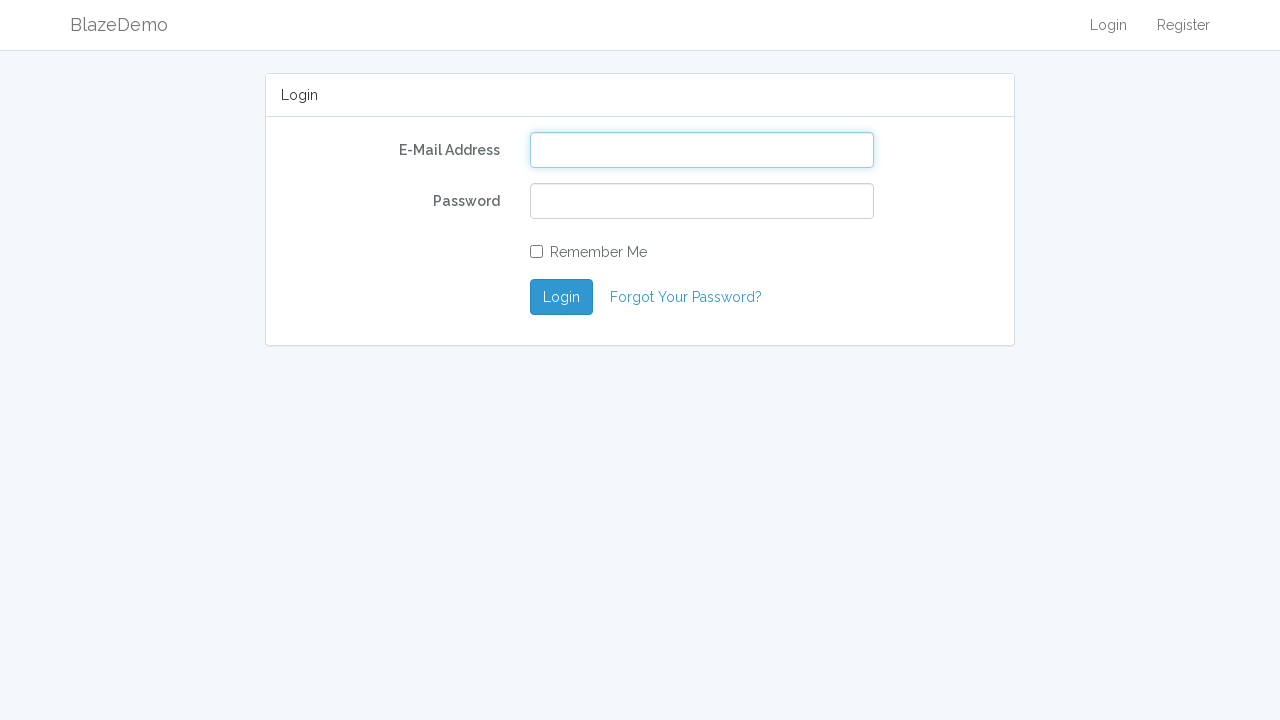

Filled email field with test@teste.com.br on #email
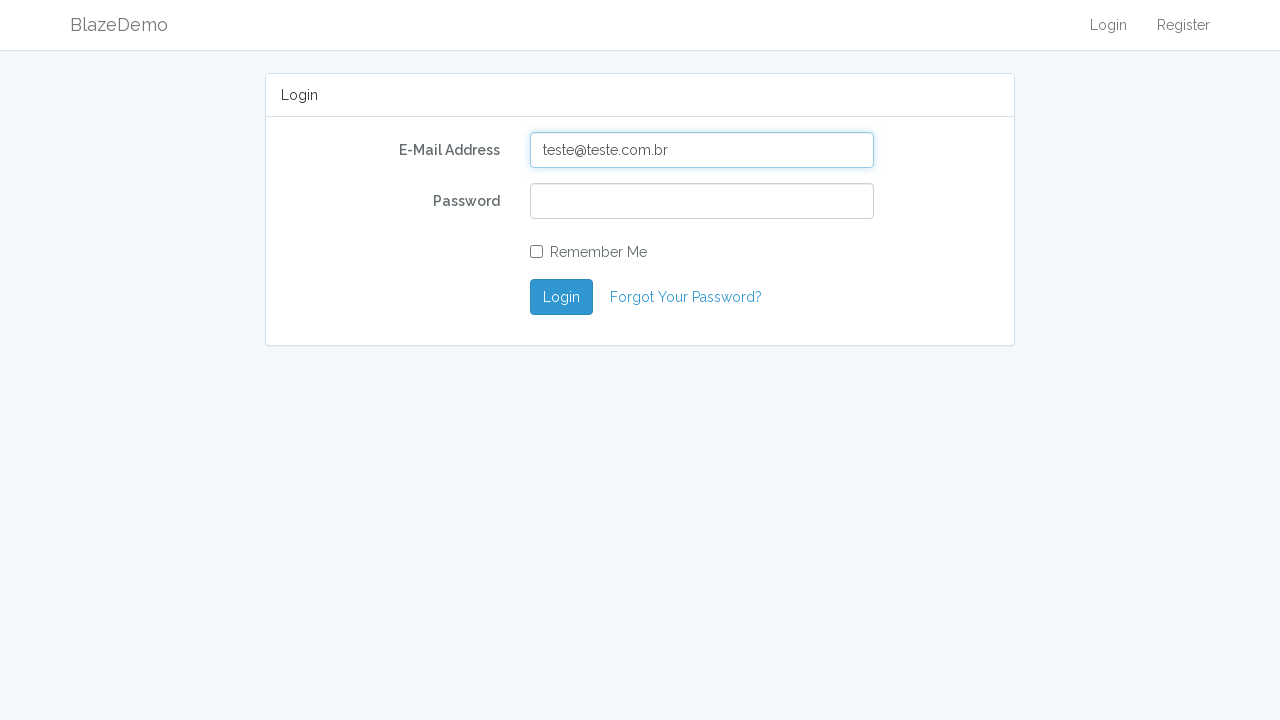

Filled password field with test credentials on #password
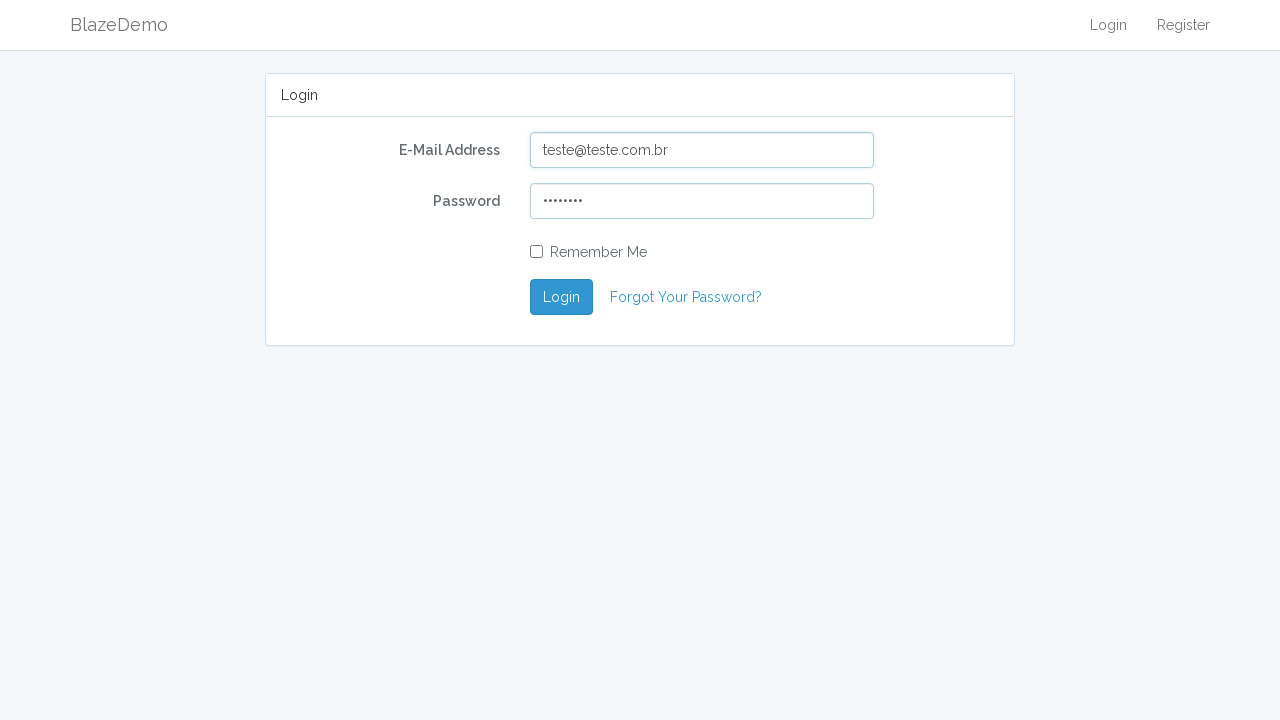

Clicked login button to submit form at (562, 297) on button.btn.btn-primary
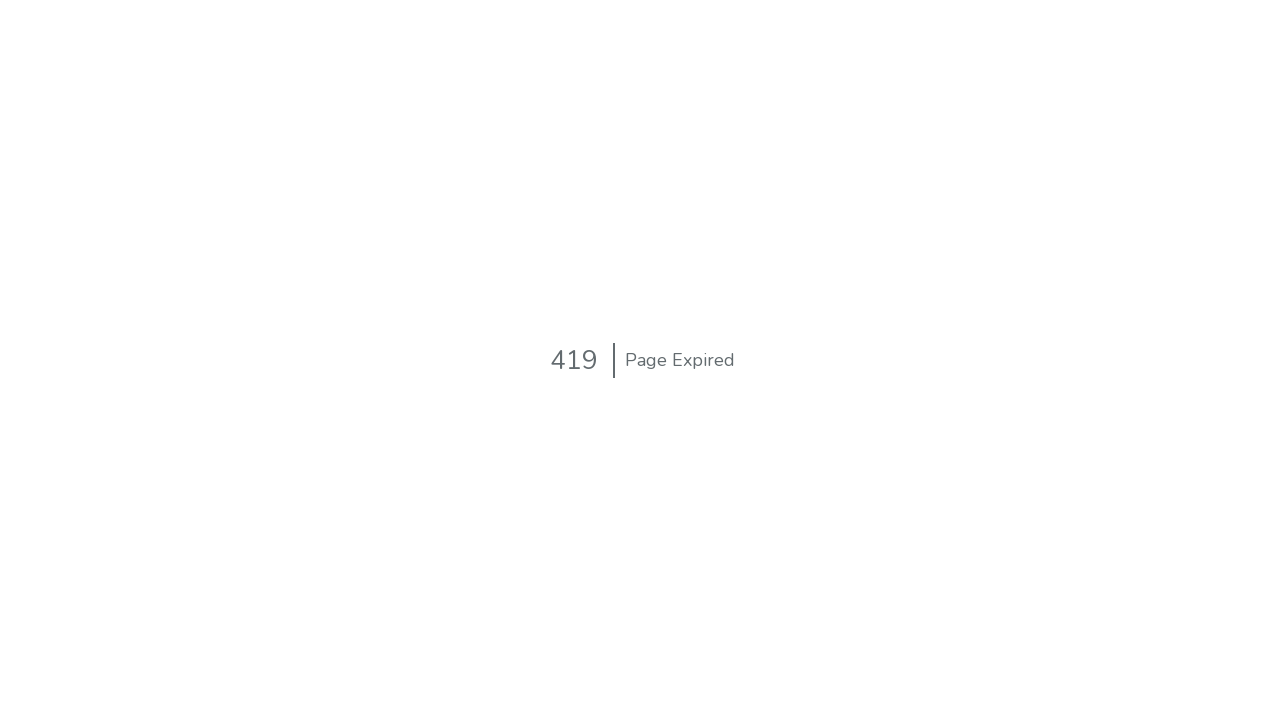

Page loaded after form submission
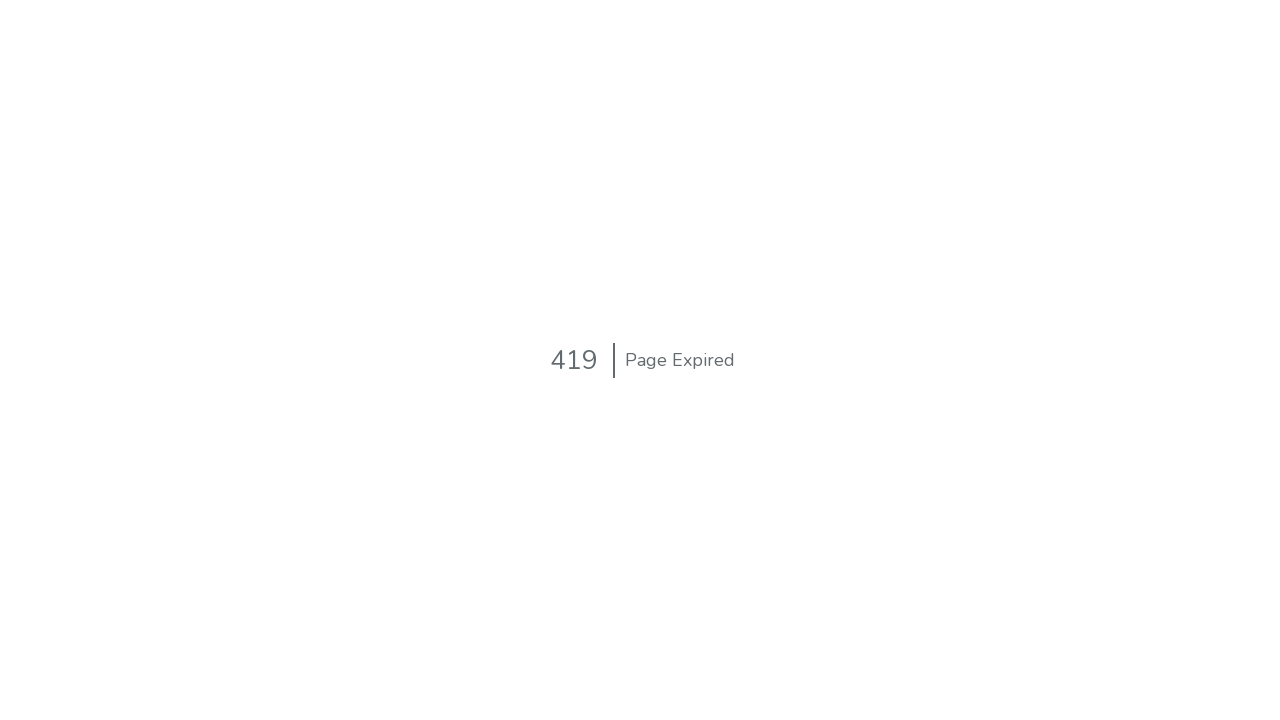

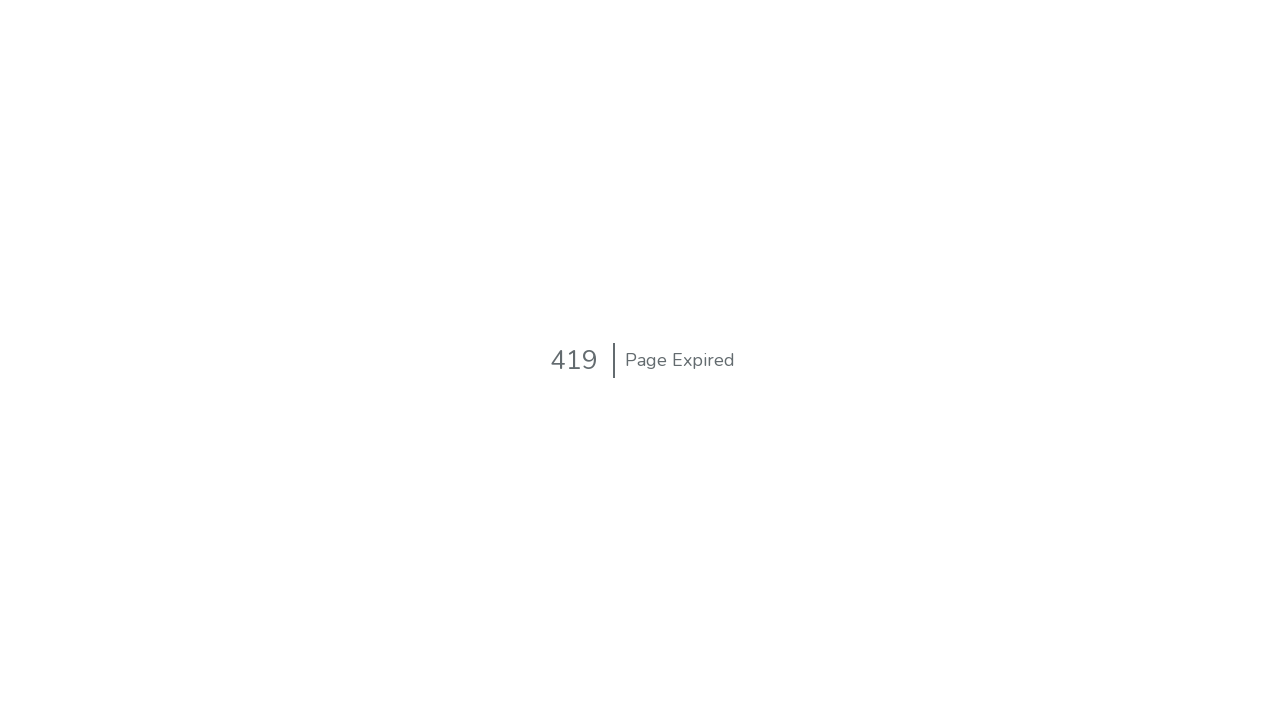